Tests button click functionality using Actions API by clicking on a button with text "Click Me"

Starting URL: https://demoqa.com/buttons

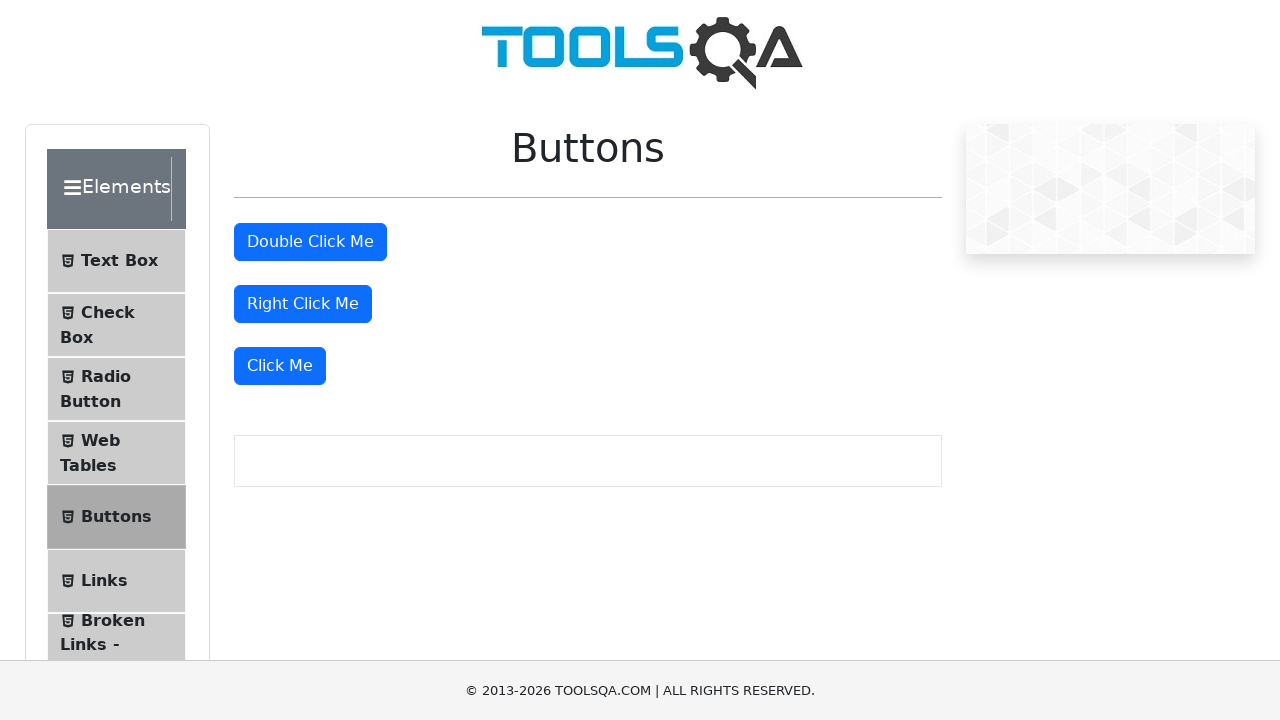

Waited for 'Click Me' button to be visible
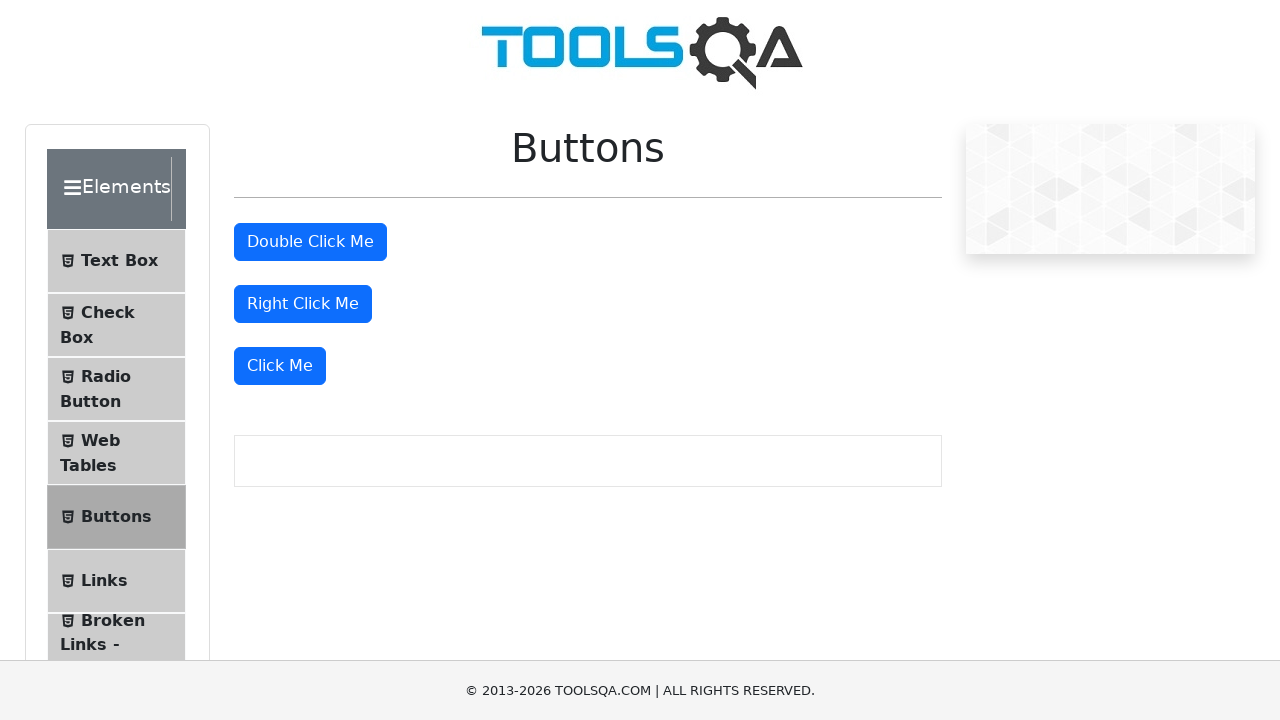

Clicked the 'Click Me' button using Actions API at (280, 366) on xpath=//button[text()='Click Me']
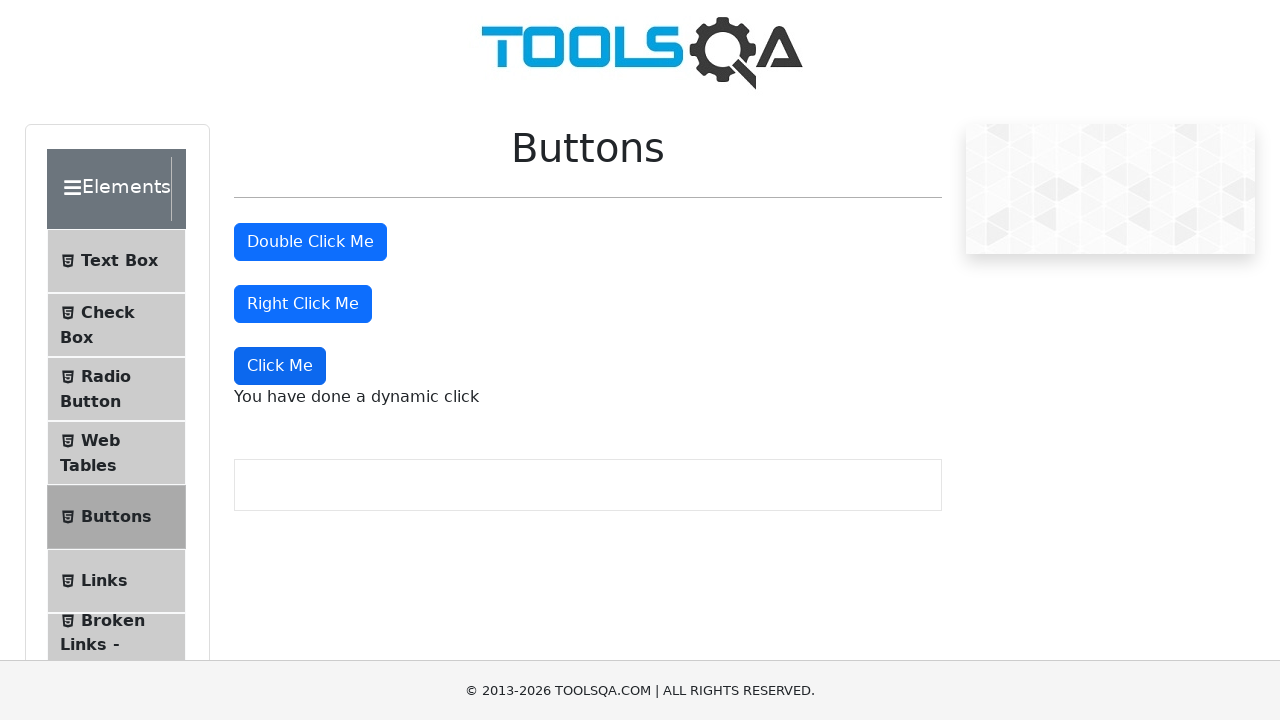

Waited 2 seconds to observe the result of button click
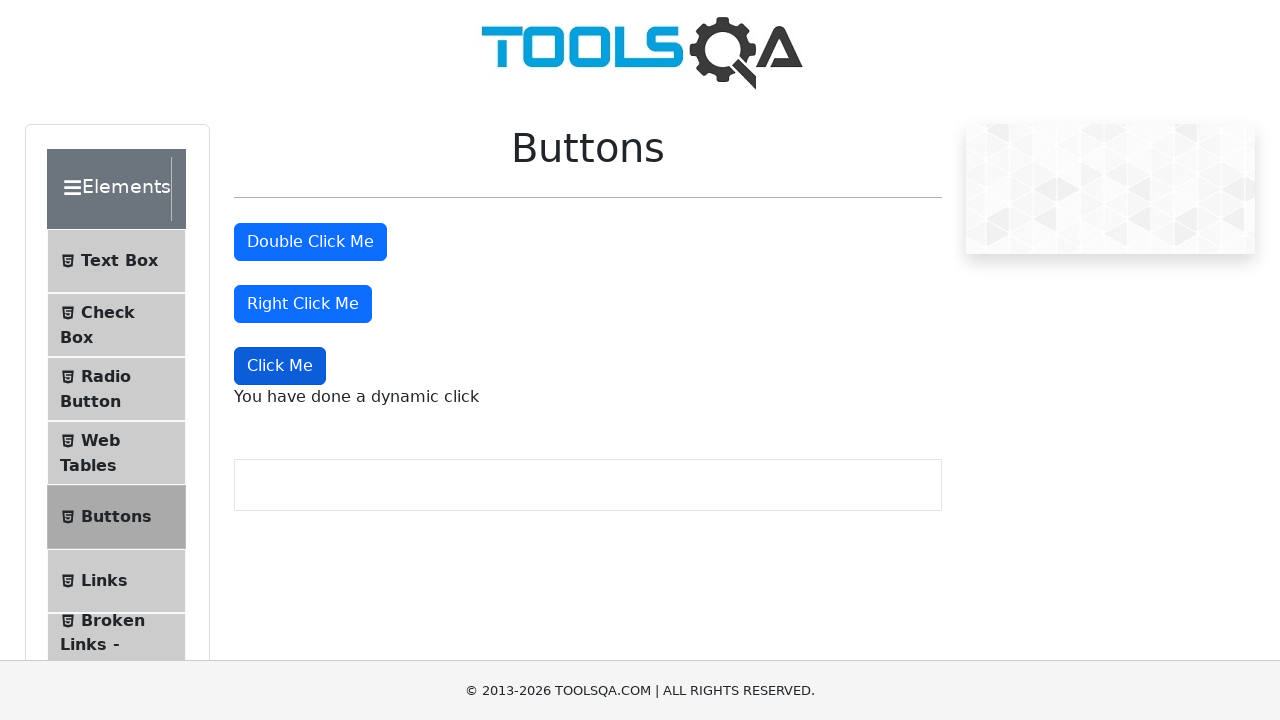

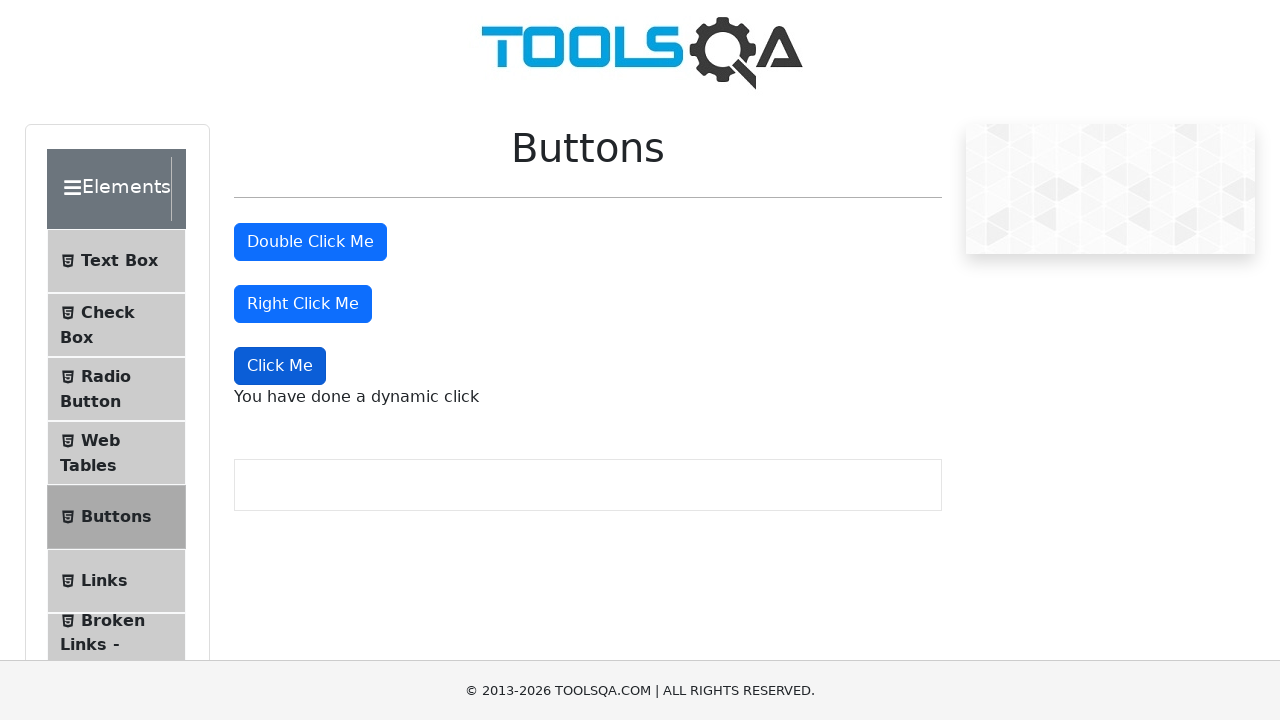